Tests radio button functionality by selecting different radio button options (Female, then Male) and verifying their selection states

Starting URL: https://ultimateqa.com/simple-html-elements-for-automation

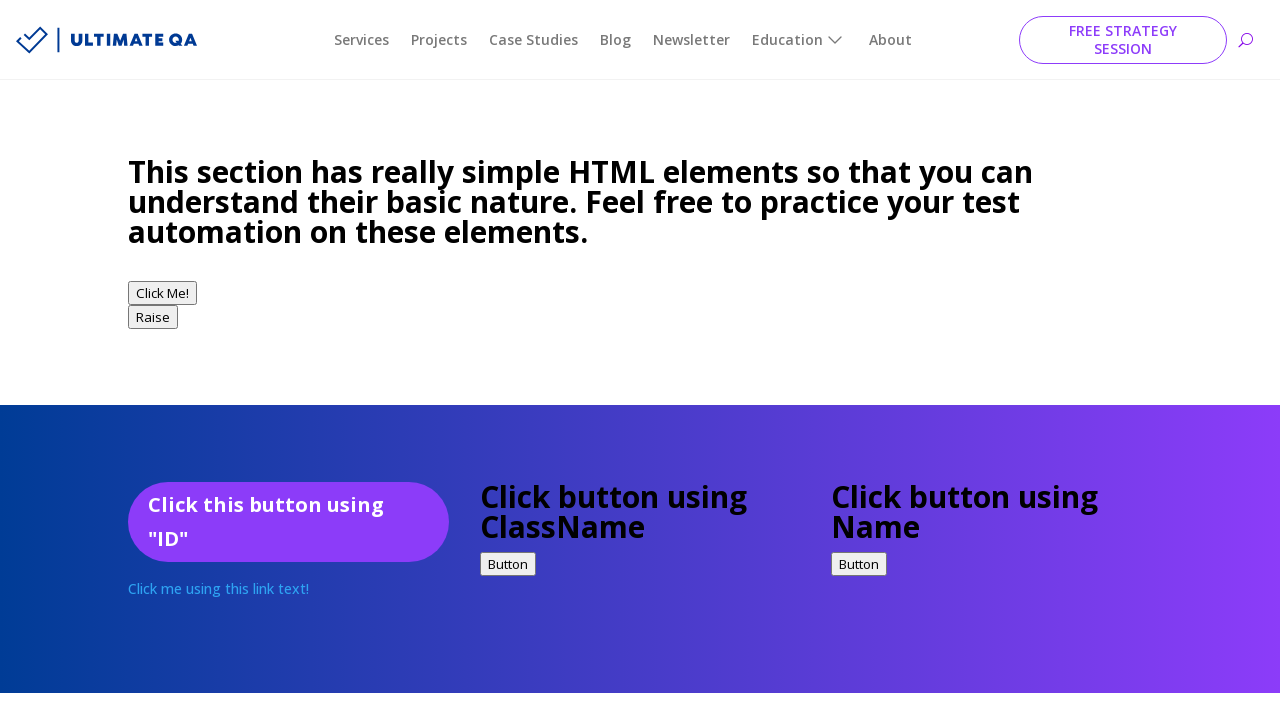

Located Female radio button element
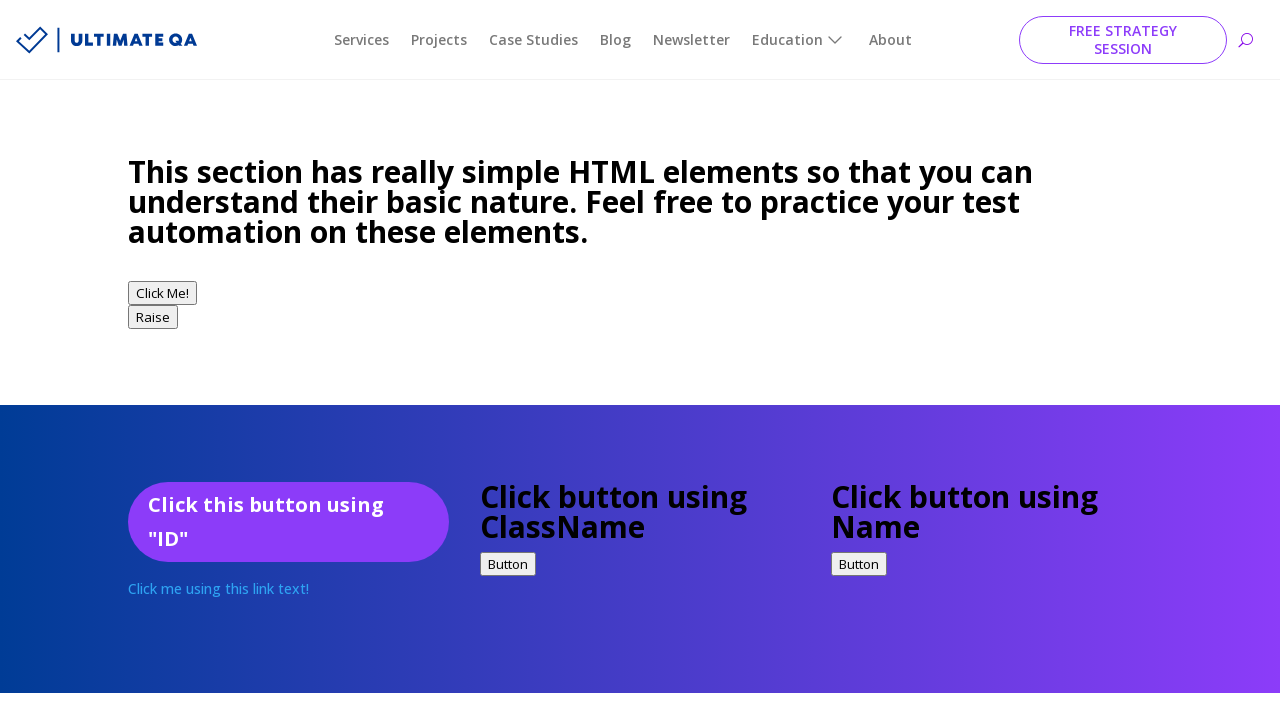

Located Male radio button element
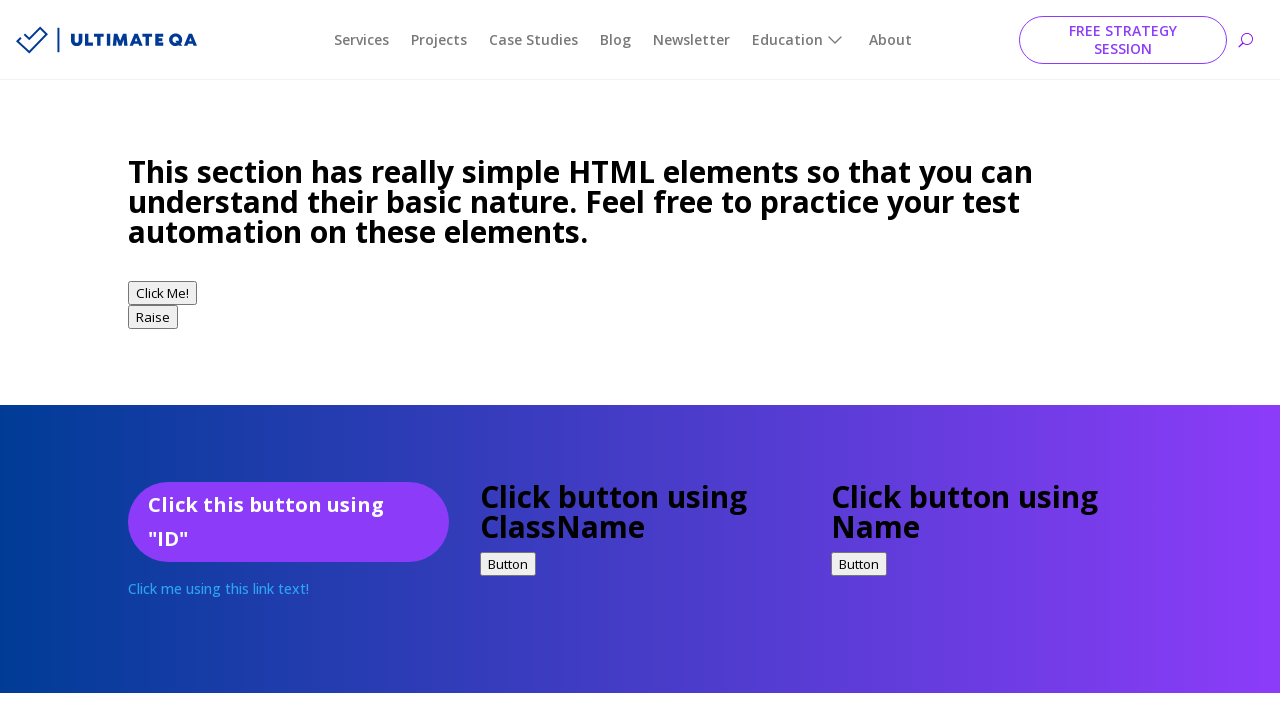

Clicked Female radio button at (140, 360) on xpath=//input[@value='female']
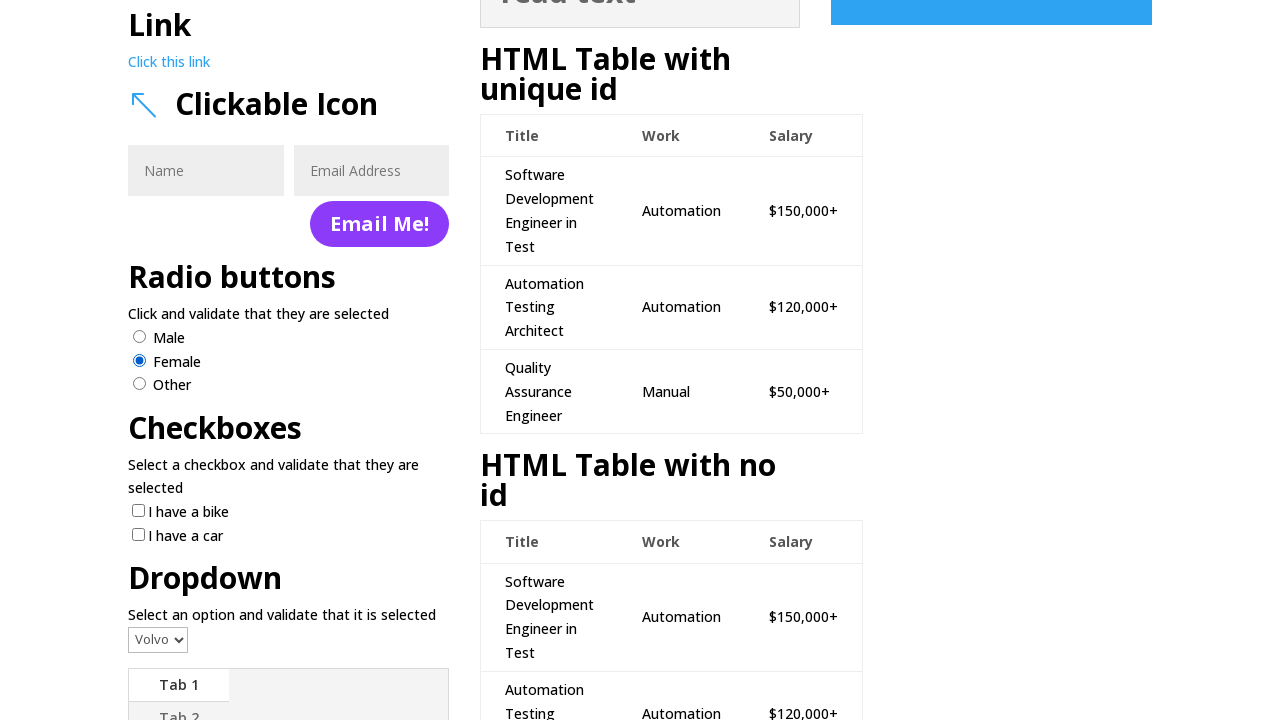

Verified Female radio button is selected
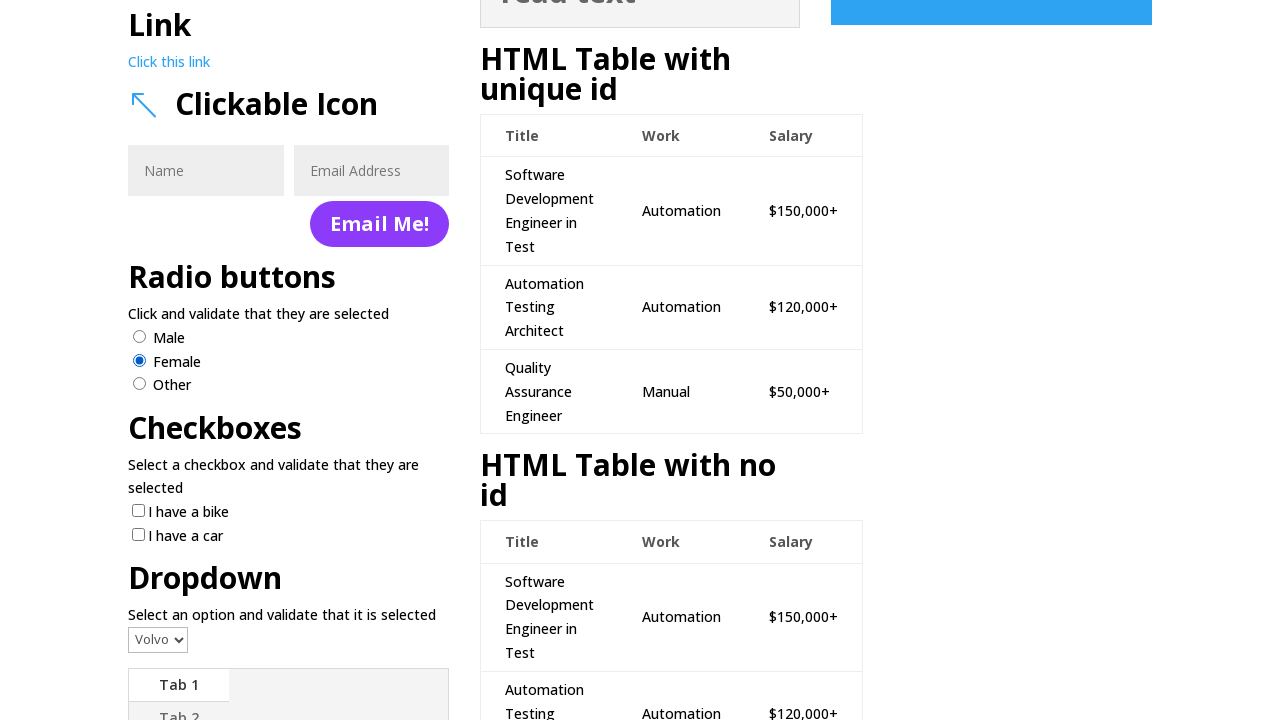

Clicked Male radio button at (140, 336) on xpath=//input[@value='male']
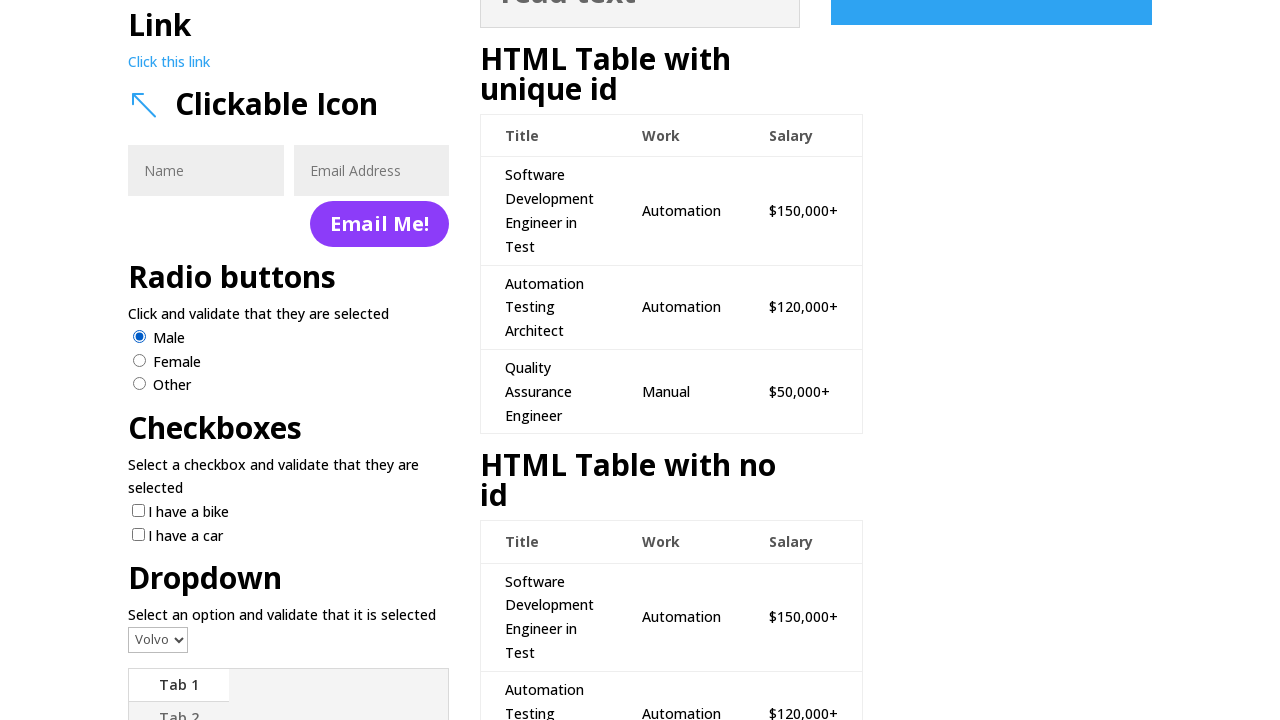

Verified Male radio button is selected
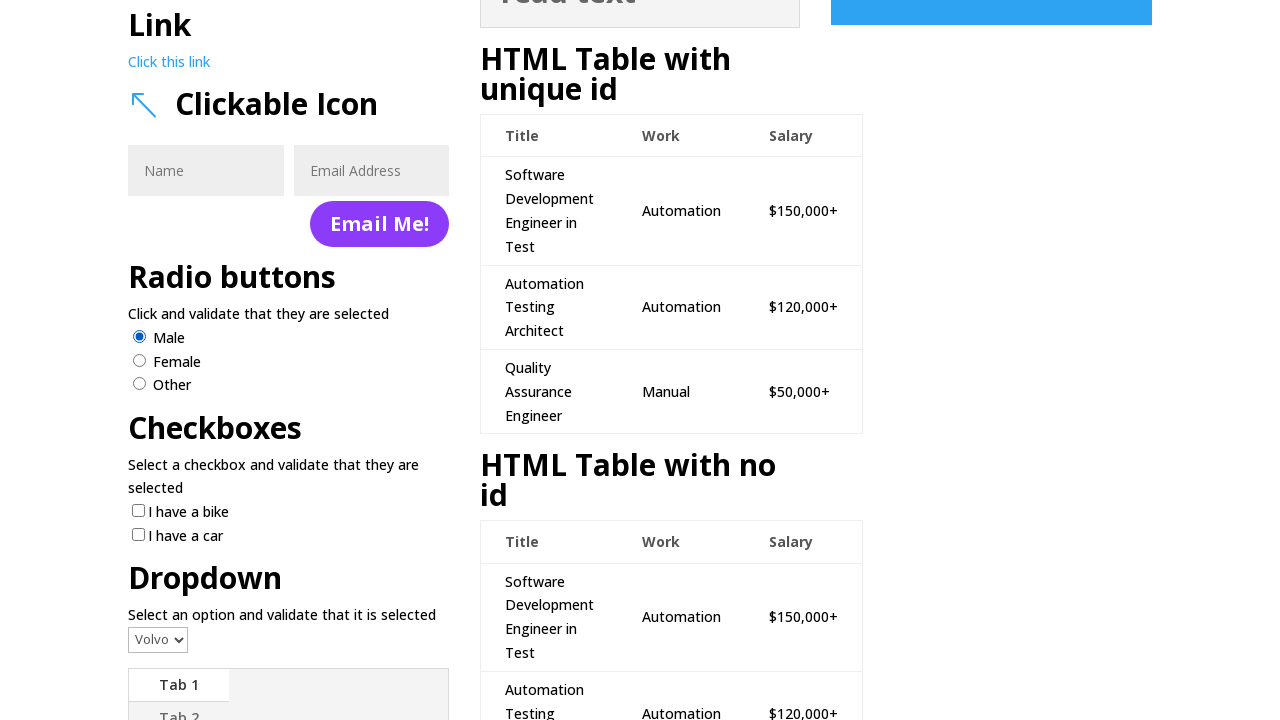

Verified Female radio button is no longer selected
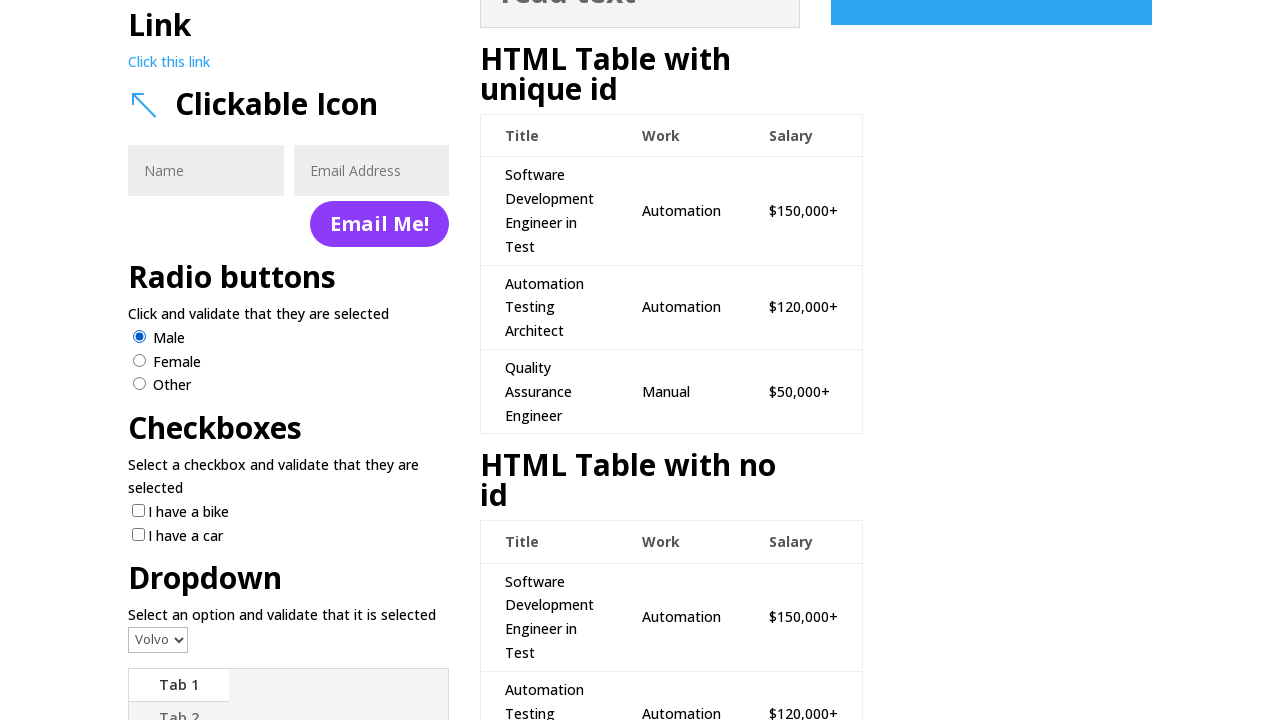

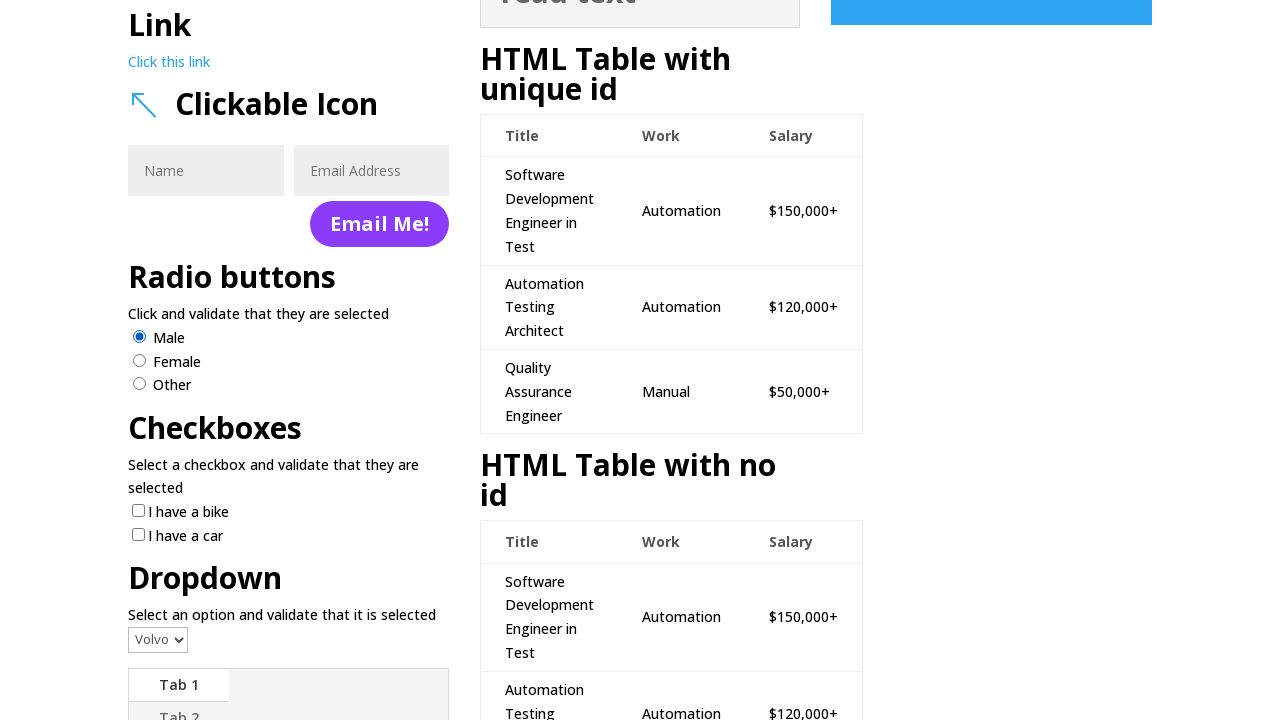